Tests page scrolling functionality by scrolling down 1000 pixels and then scrolling up 400 pixels on a website

Starting URL: https://vctcpune.com/

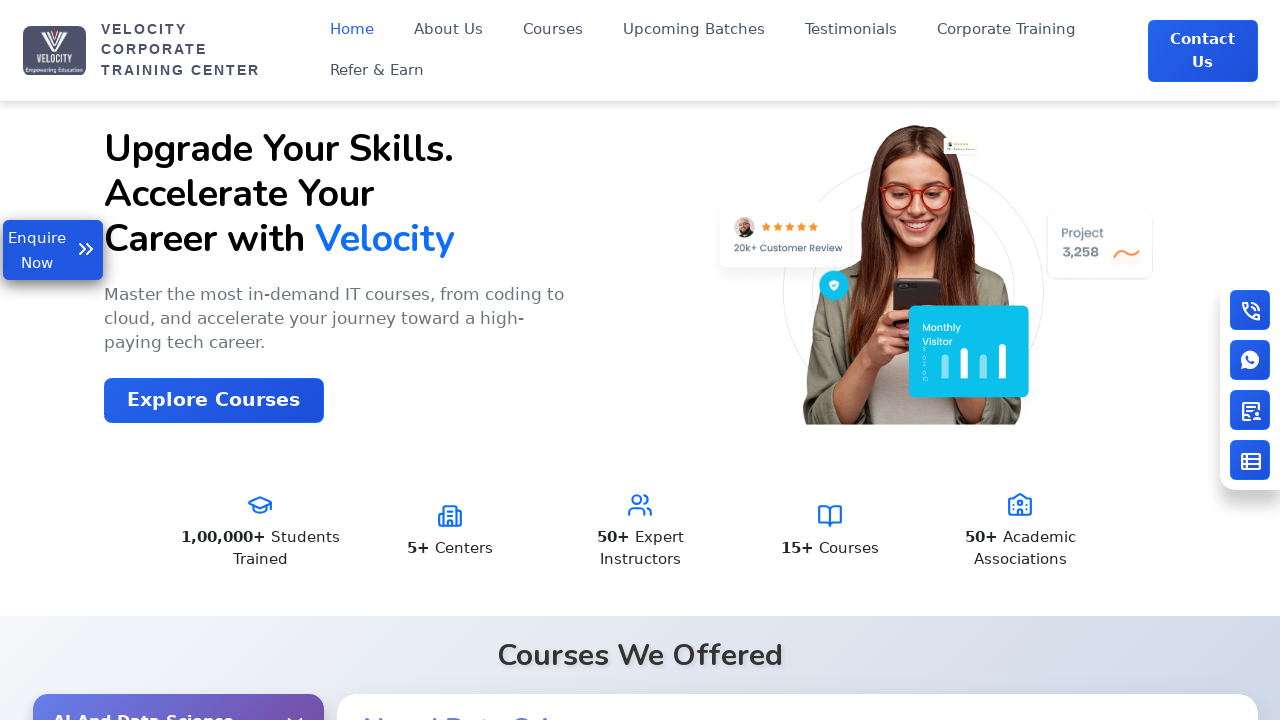

Page loaded and DOM content ready
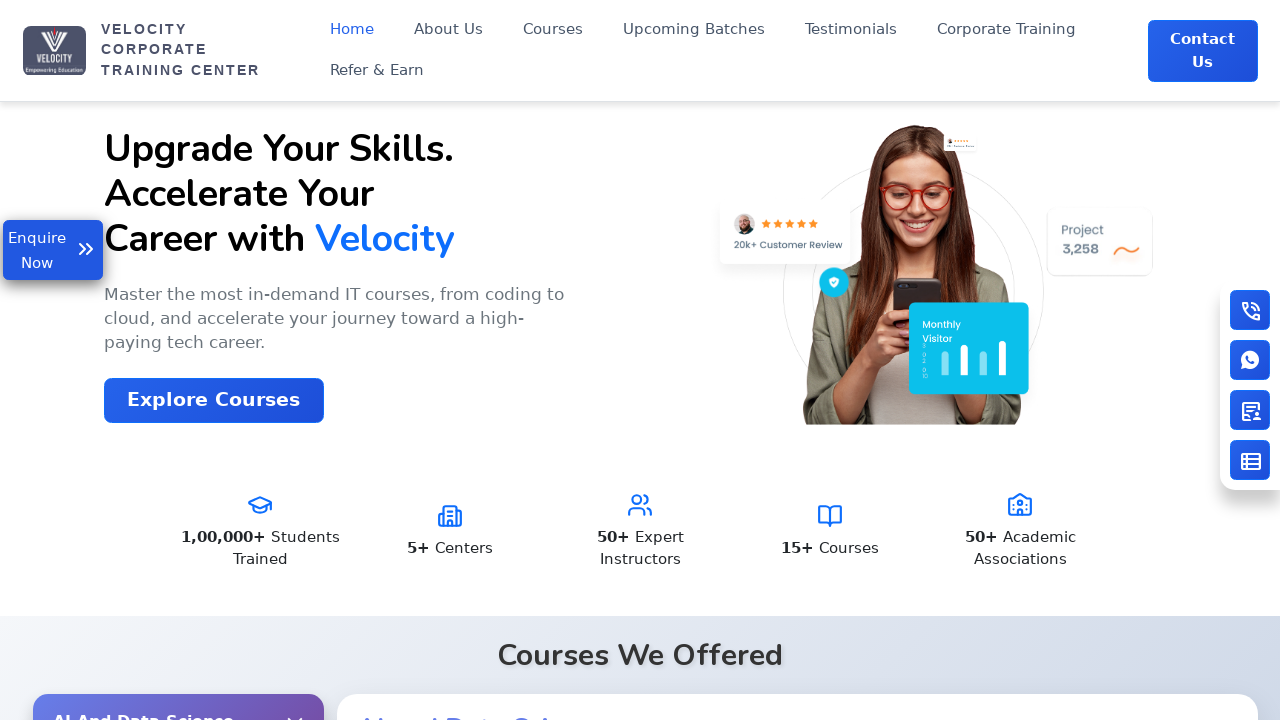

Scrolled down 1000 pixels
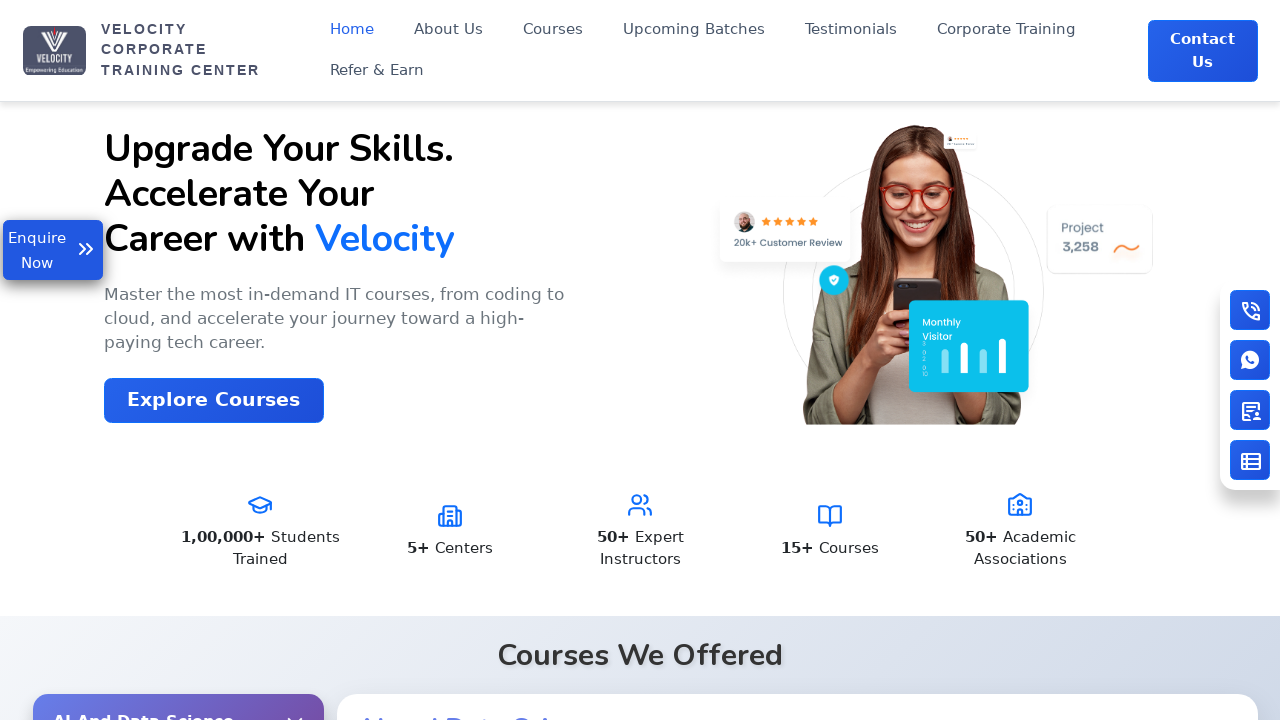

Waited 200ms between scroll actions
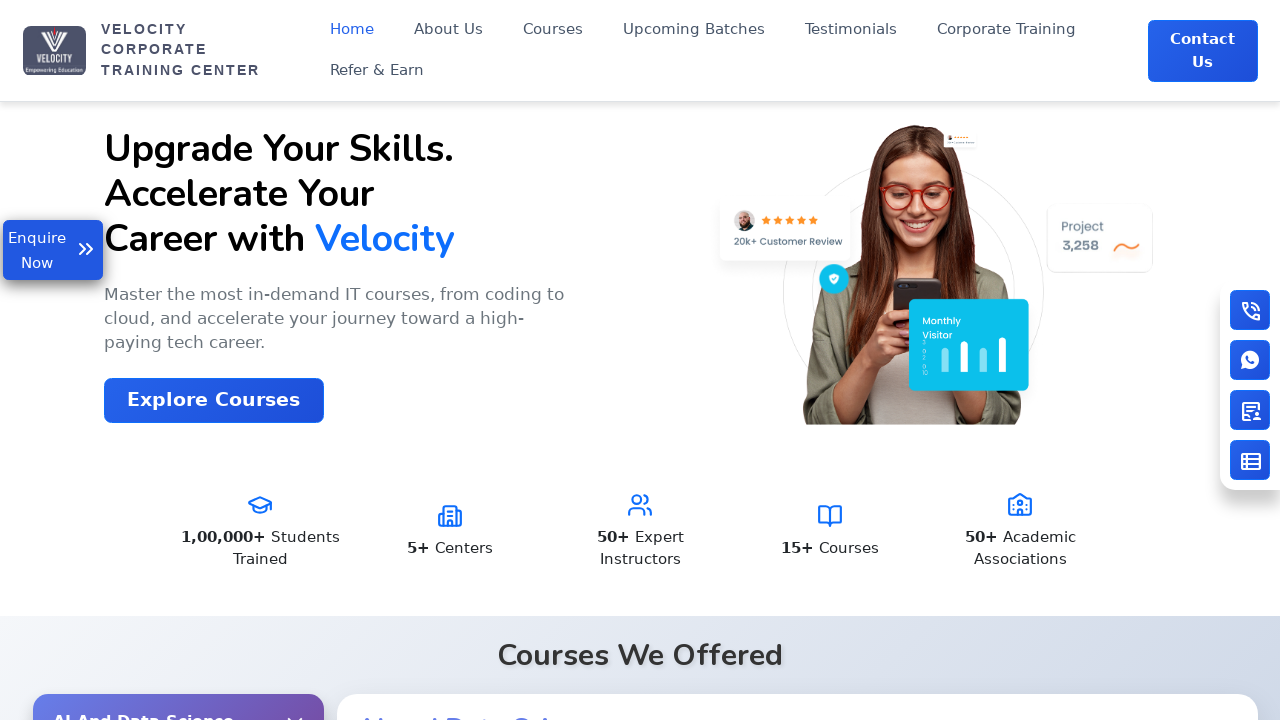

Scrolled up 400 pixels
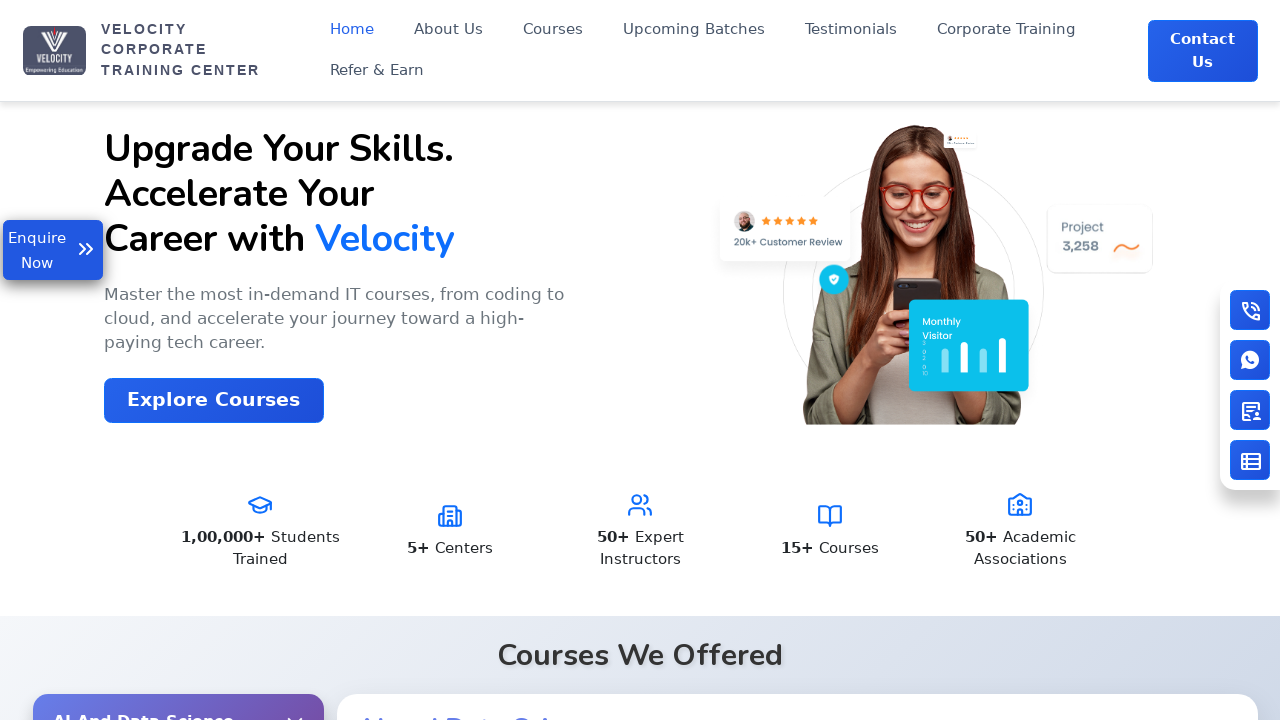

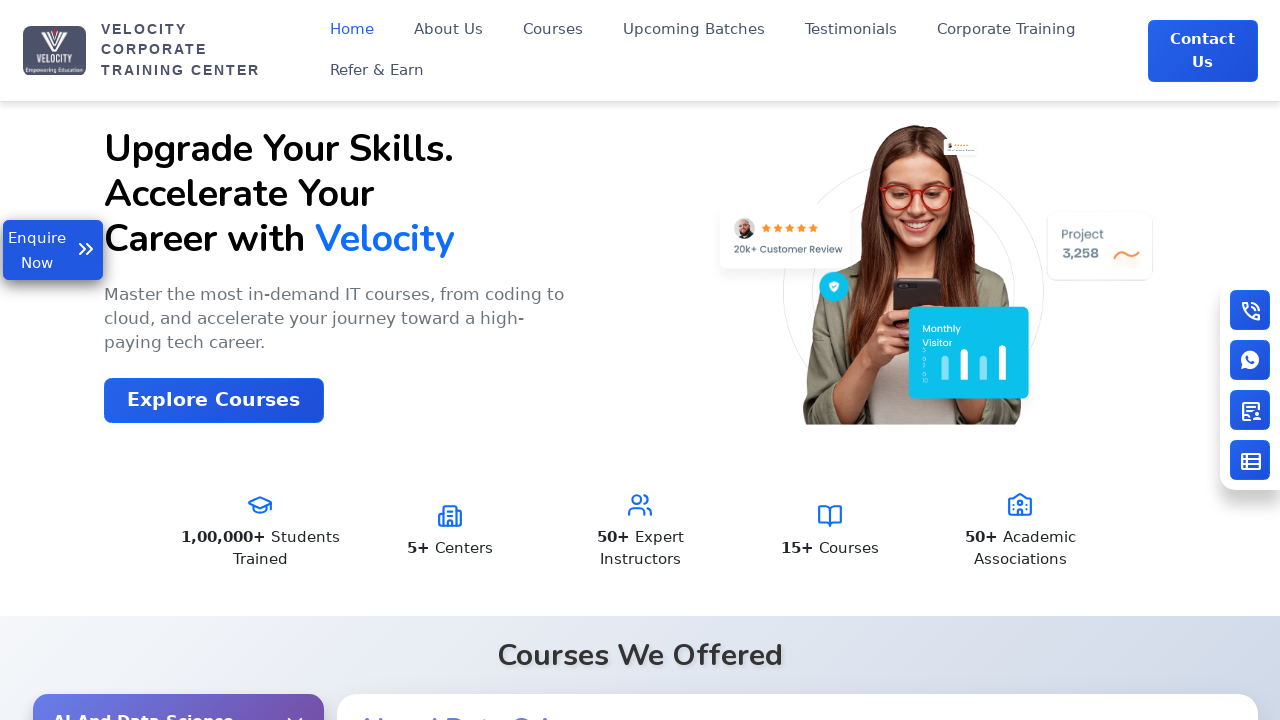